Tests slider functionality by clicking on the slider and dragging it to multiple positions in increments

Starting URL: https://practice-automation.com/slider/

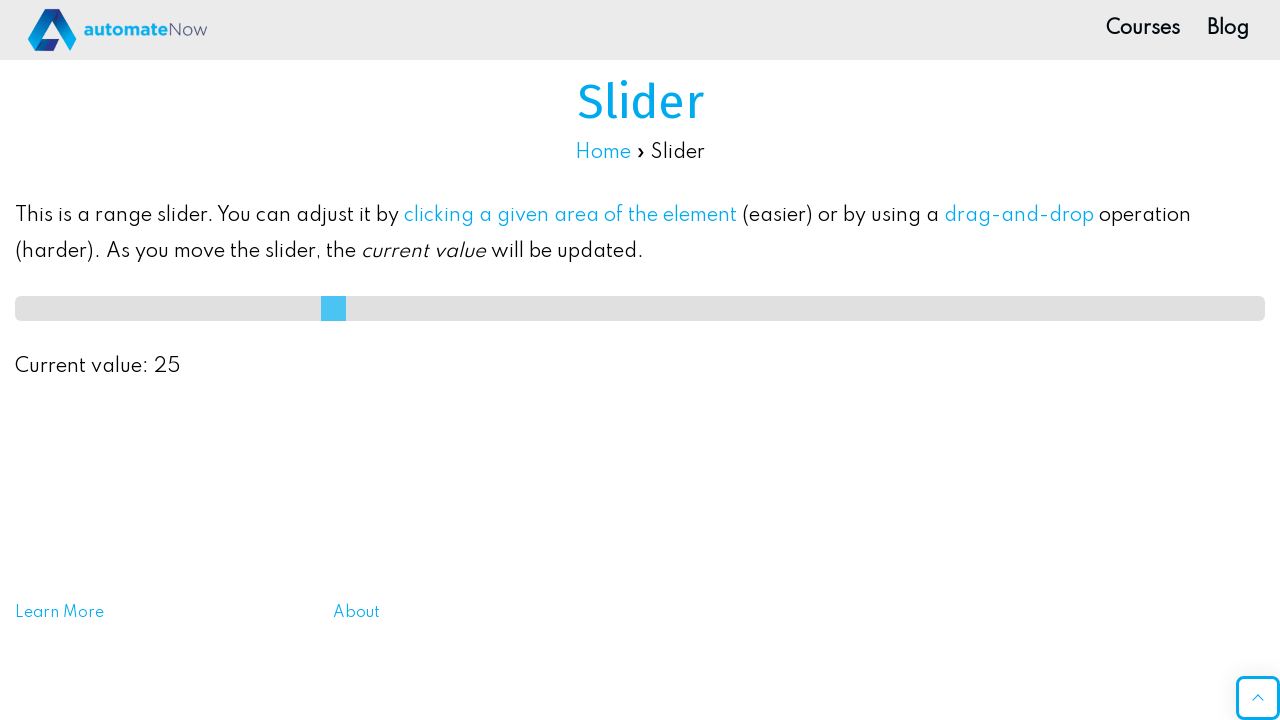

Located slider element with id 'slideMe'
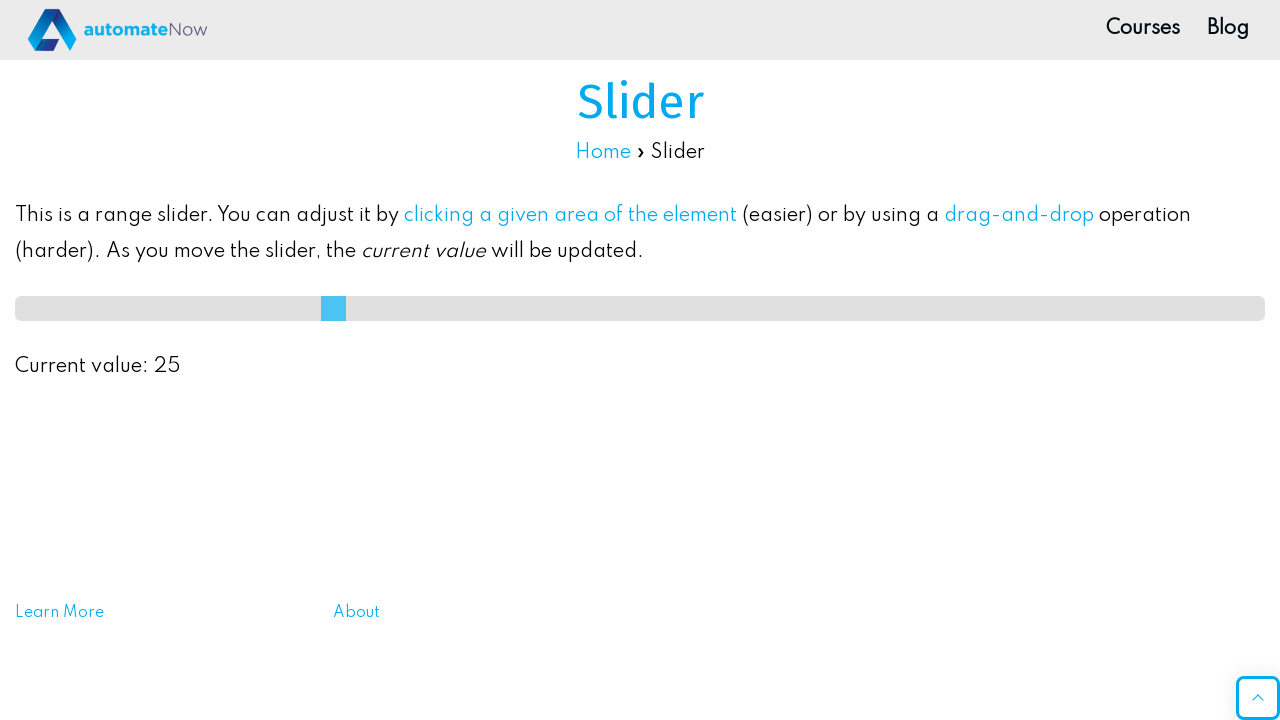

Clicked on slider to focus it at (640, 308) on #slideMe
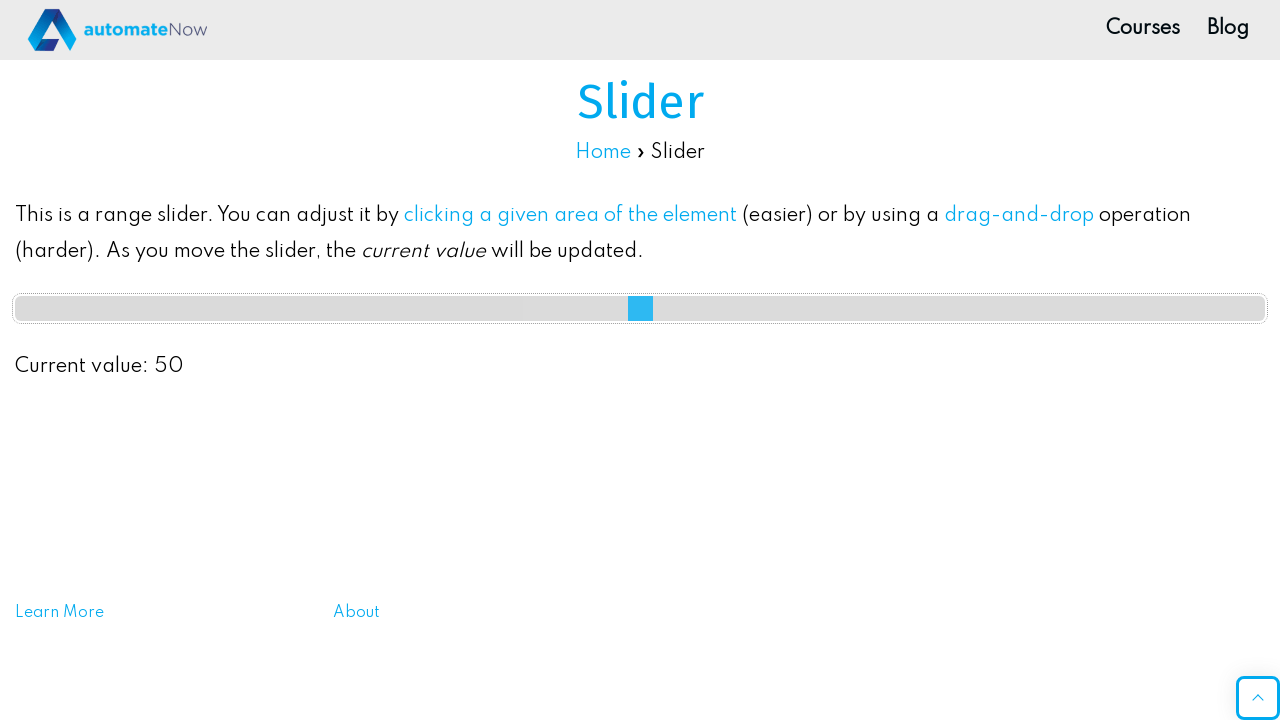

Dragged slider to position x=16 at (31, 296)
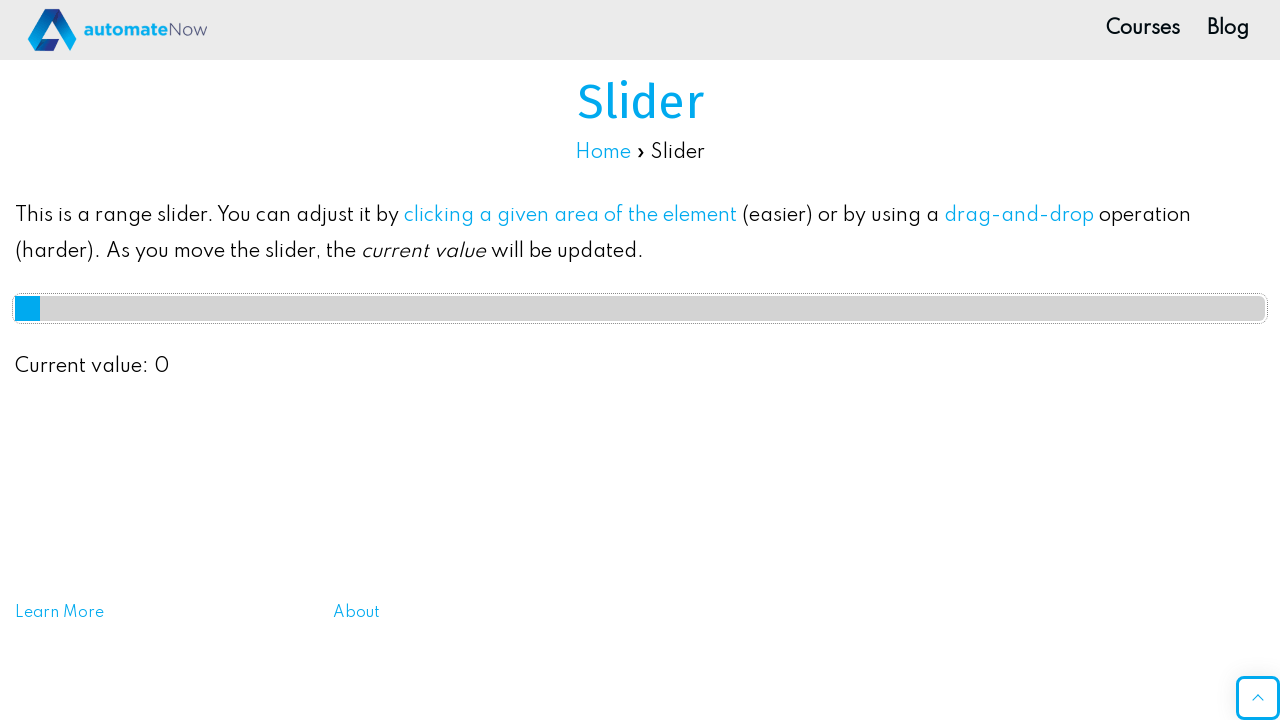

Dragged slider to position x=26 at (41, 296)
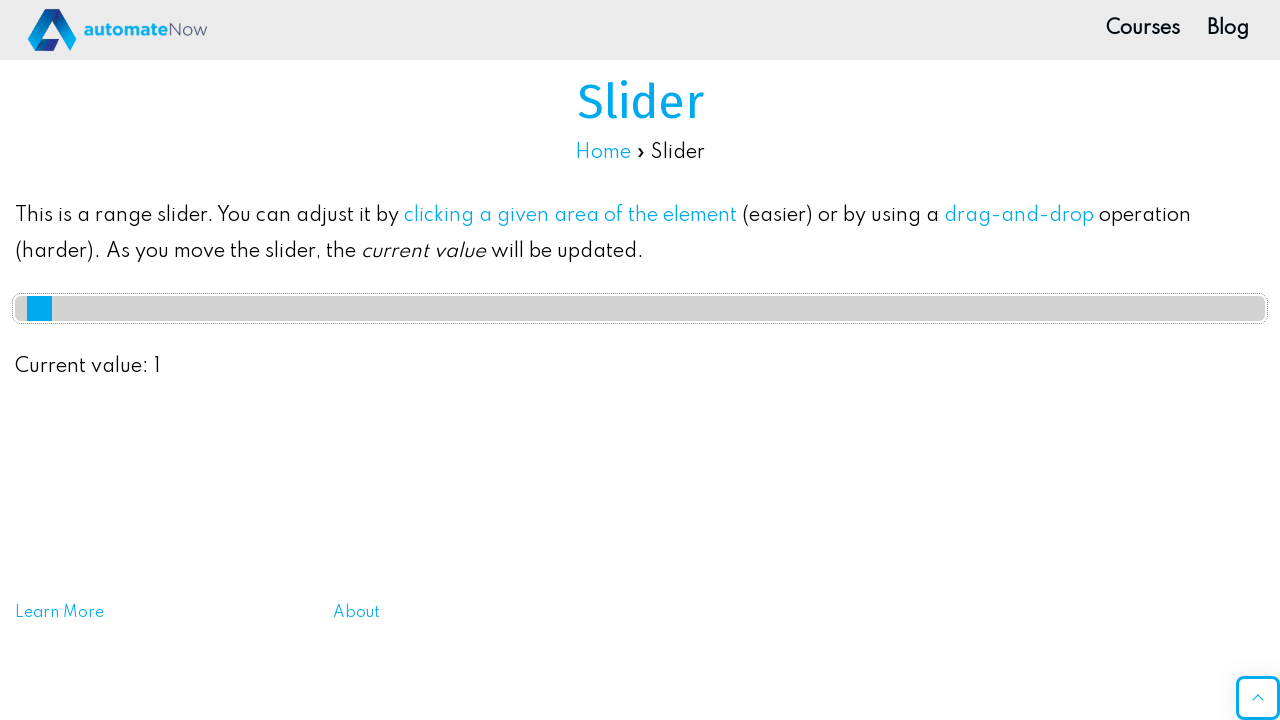

Dragged slider to position x=36 at (51, 296)
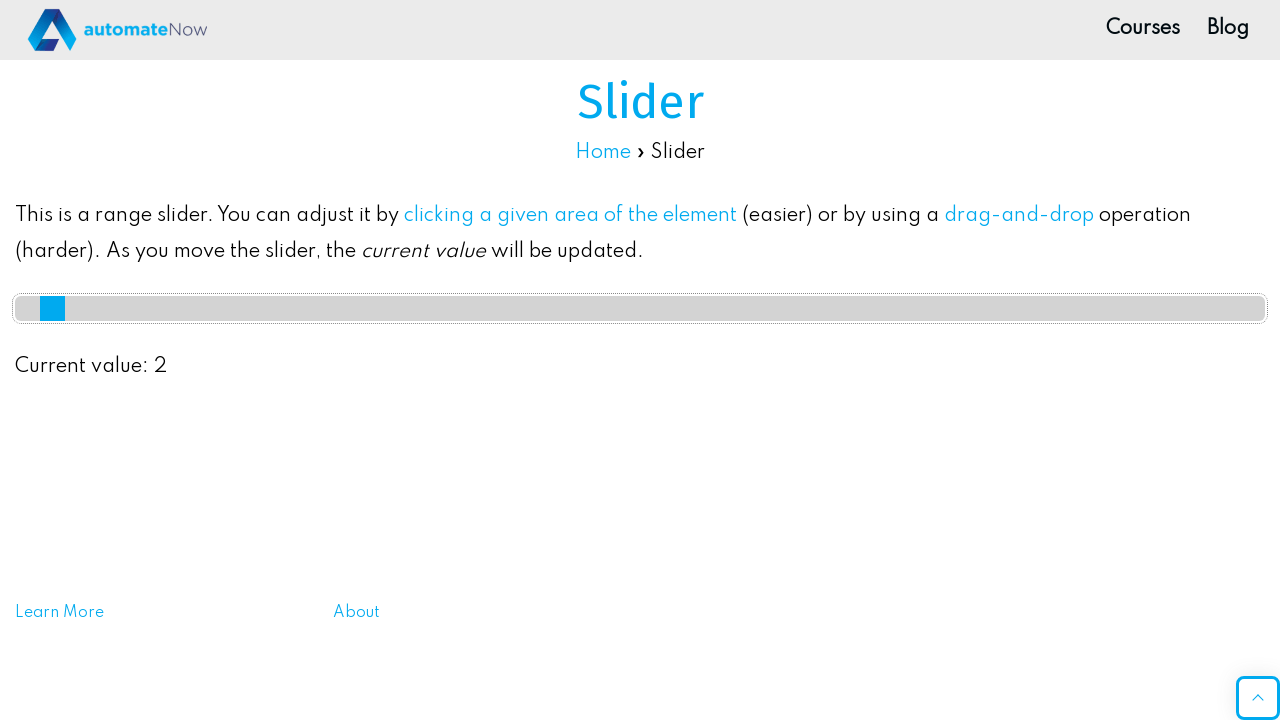

Dragged slider to position x=46 at (61, 296)
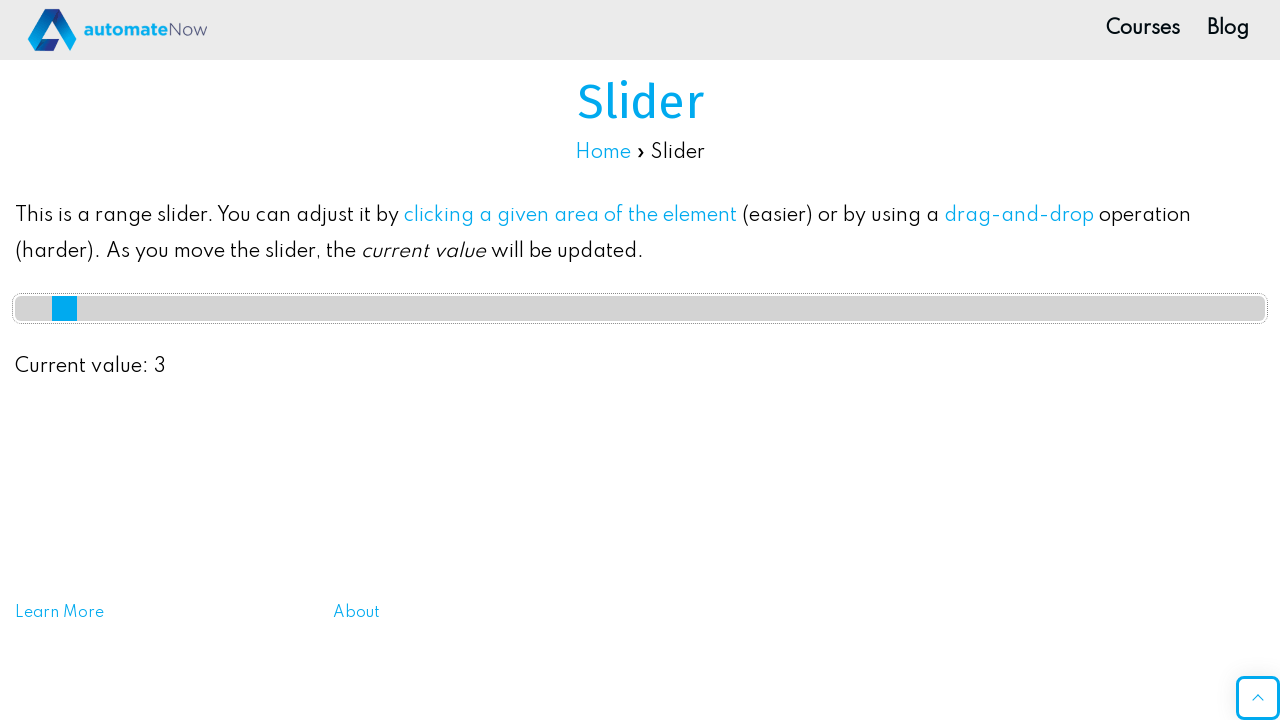

Dragged slider to position x=56 at (71, 296)
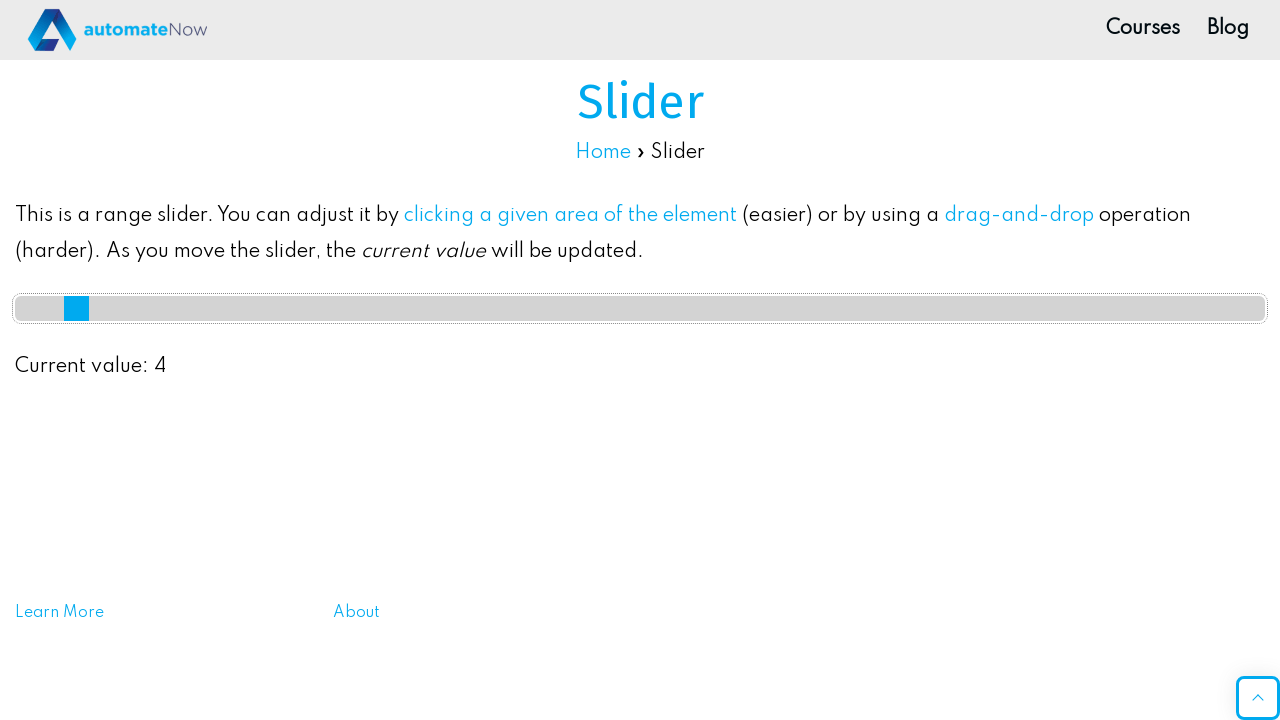

Dragged slider to position x=66 at (81, 296)
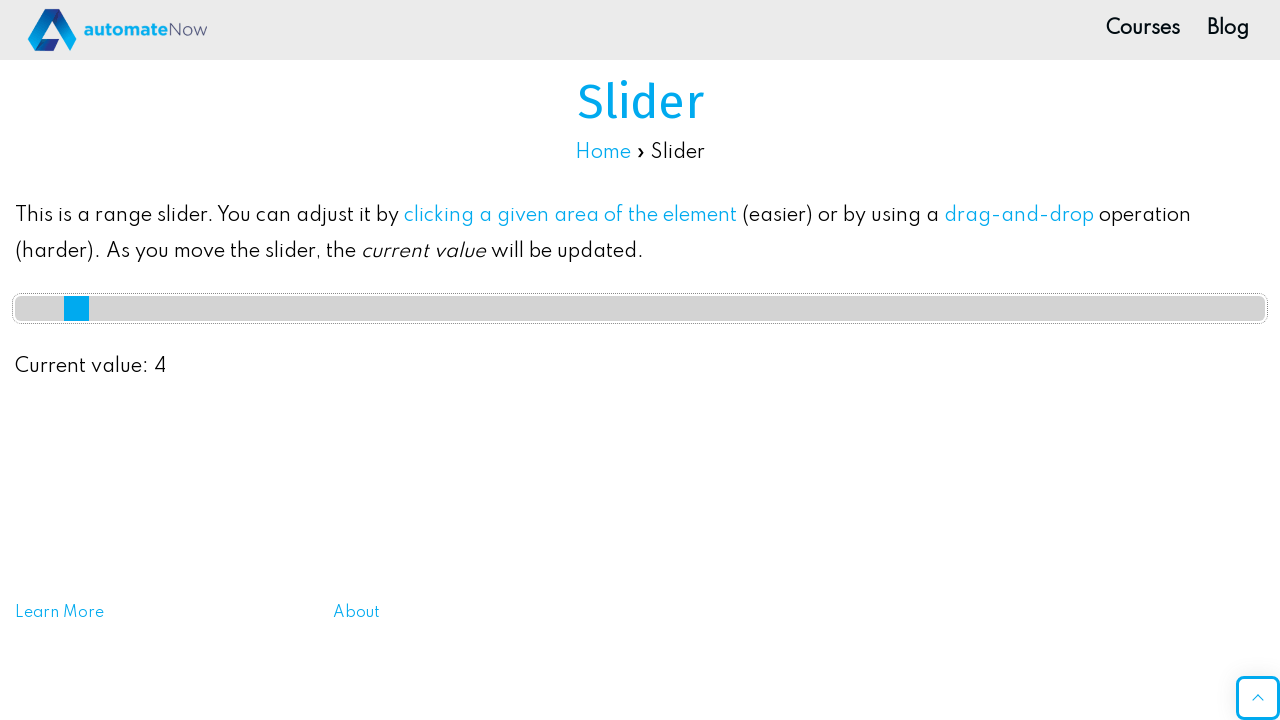

Dragged slider to position x=76 at (91, 296)
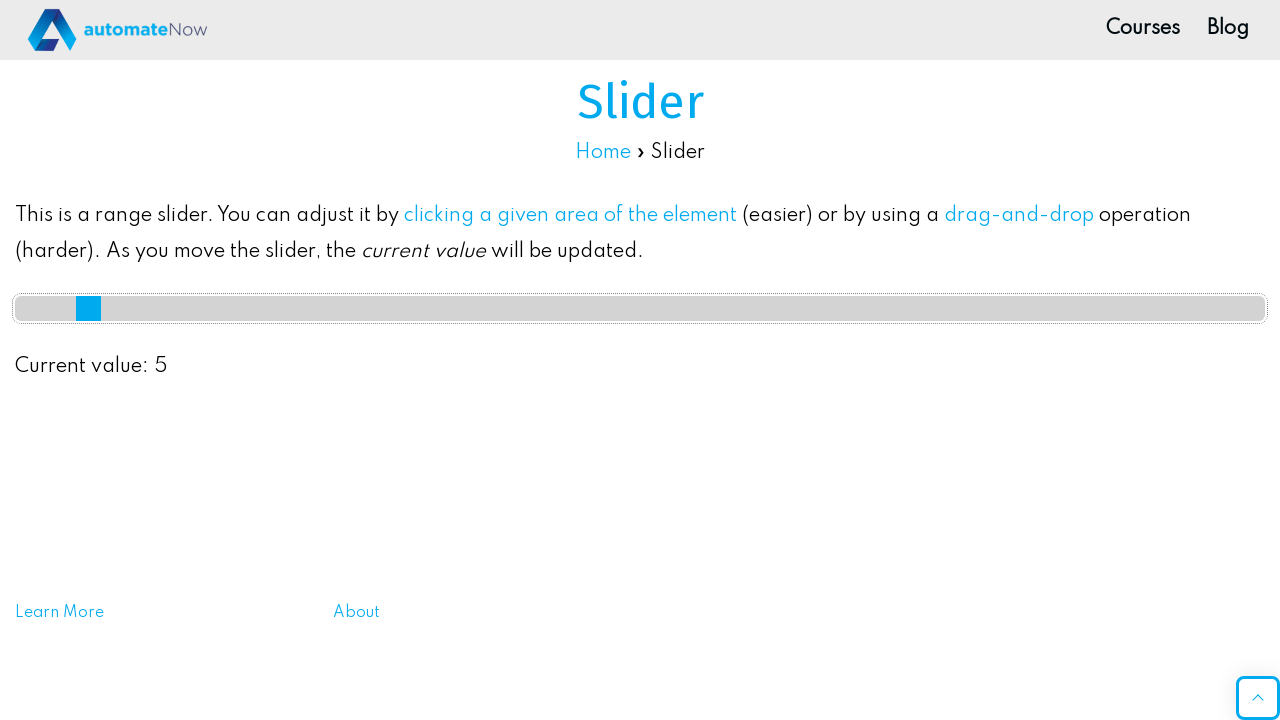

Dragged slider to position x=86 at (101, 296)
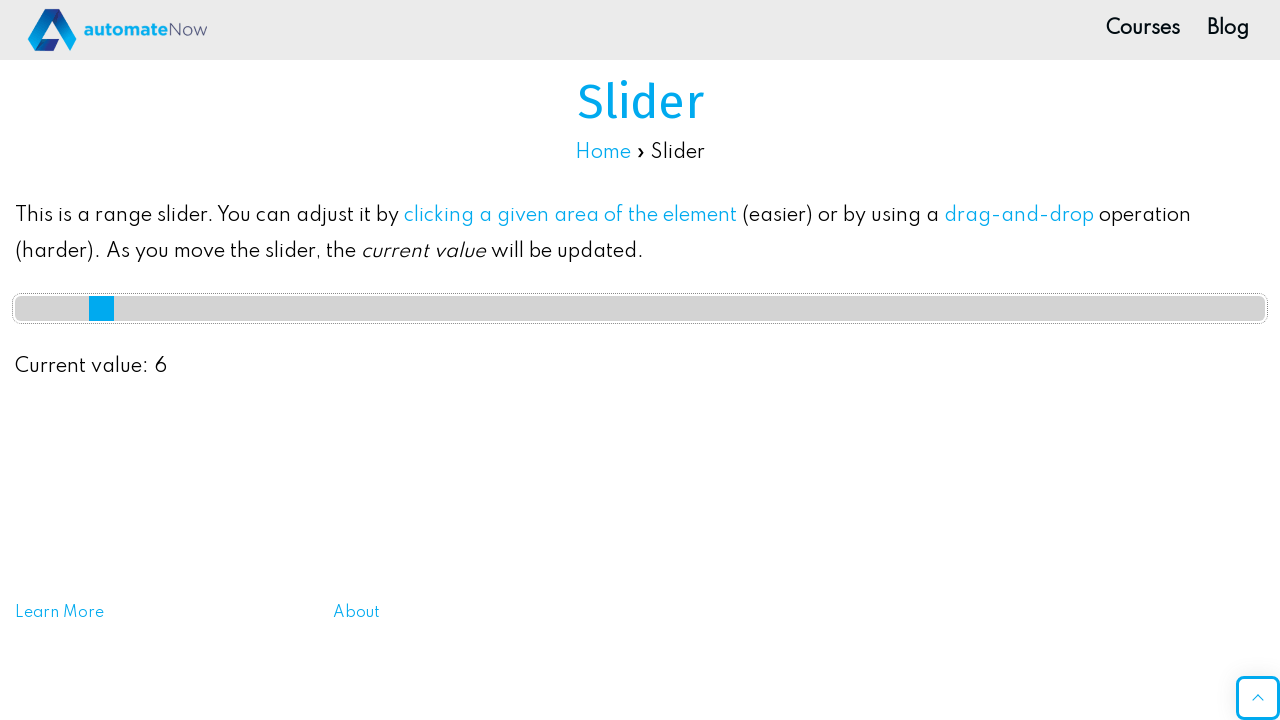

Dragged slider to position x=96 at (111, 296)
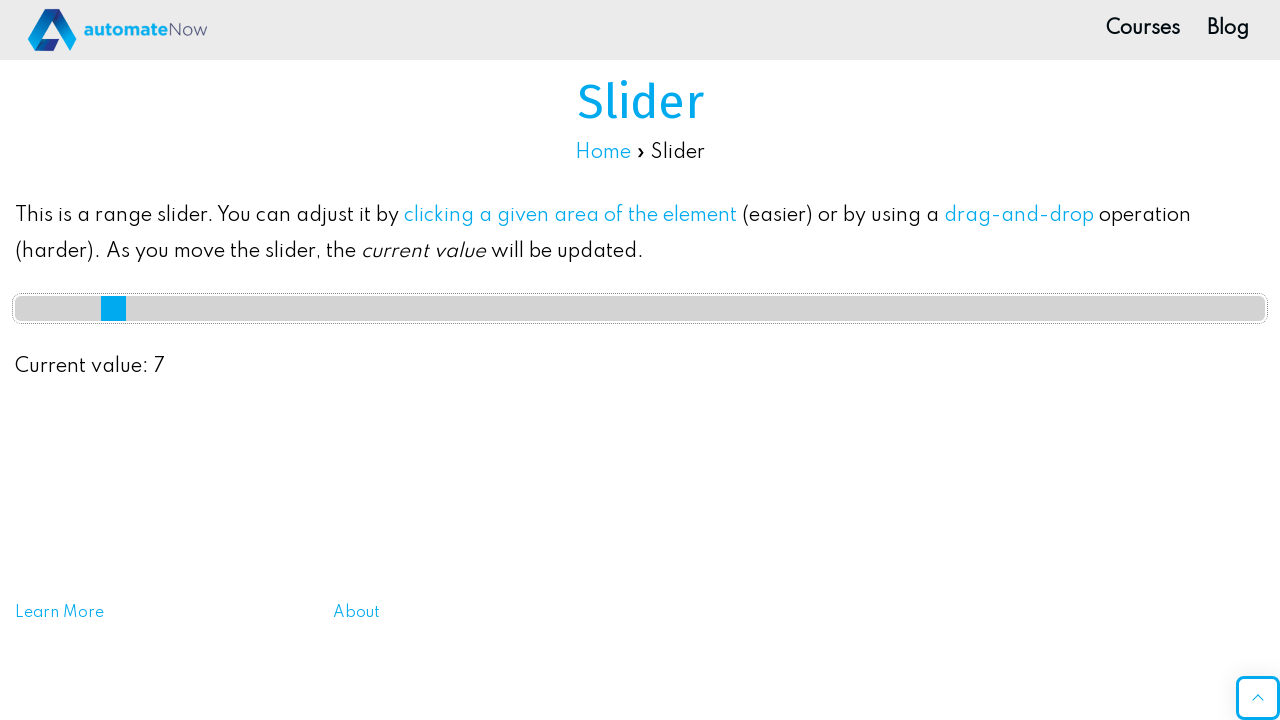

Dragged slider to position x=106 at (121, 296)
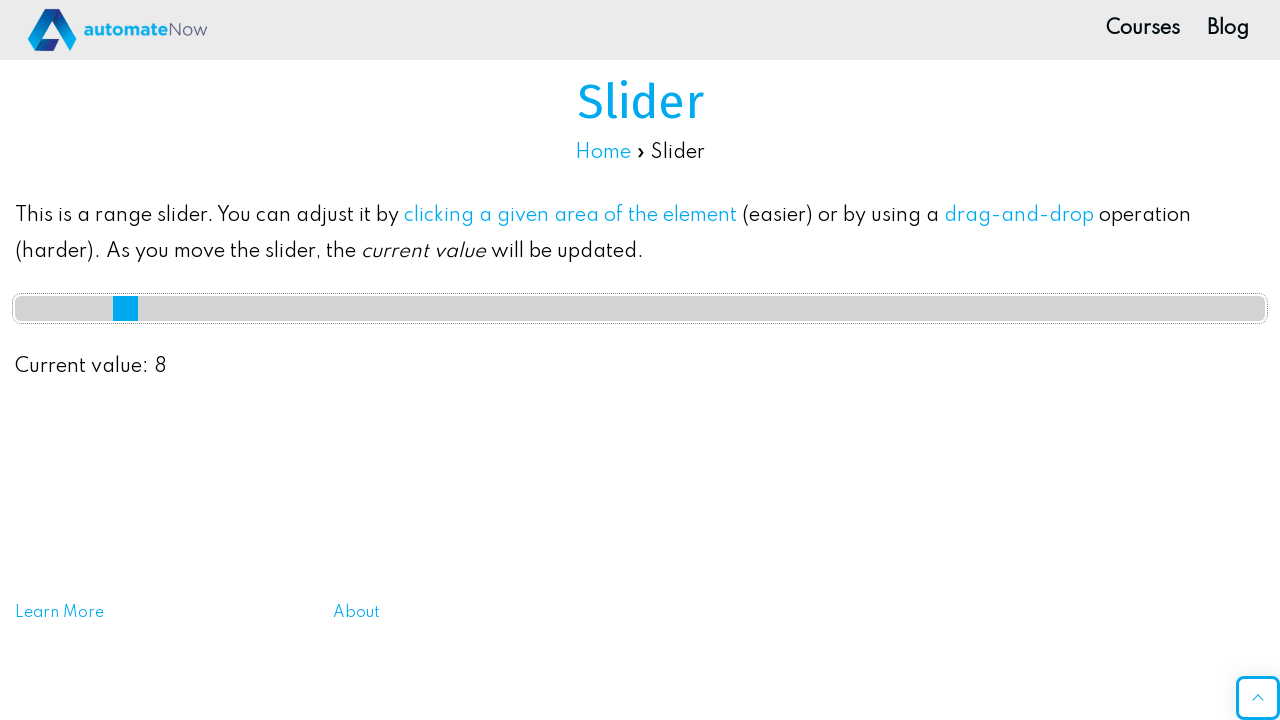

Located slider value display element
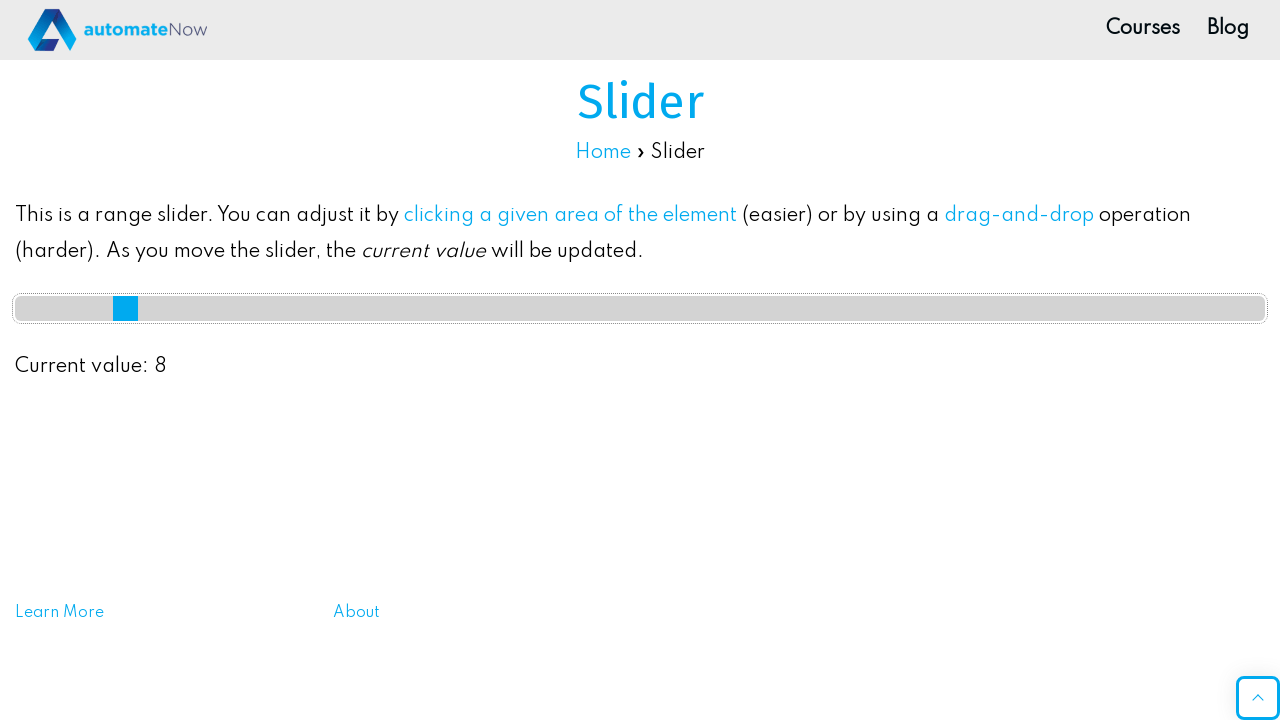

Waited for slider value display to be ready
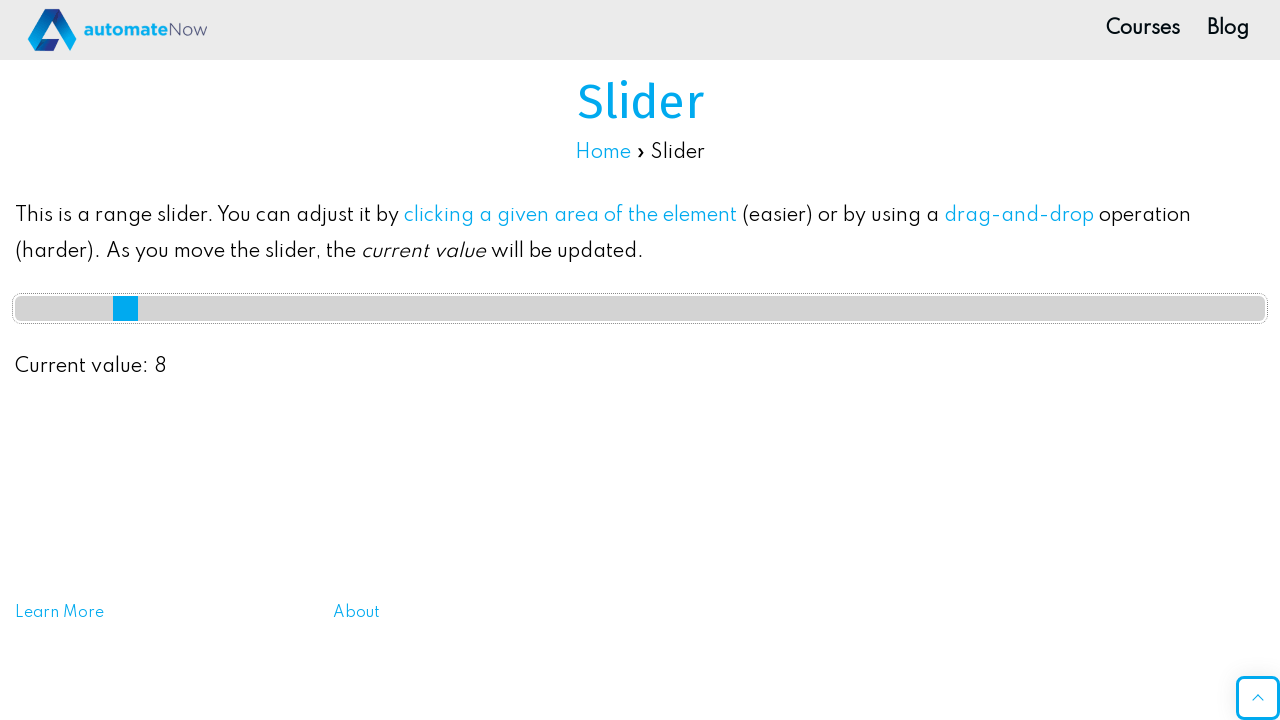

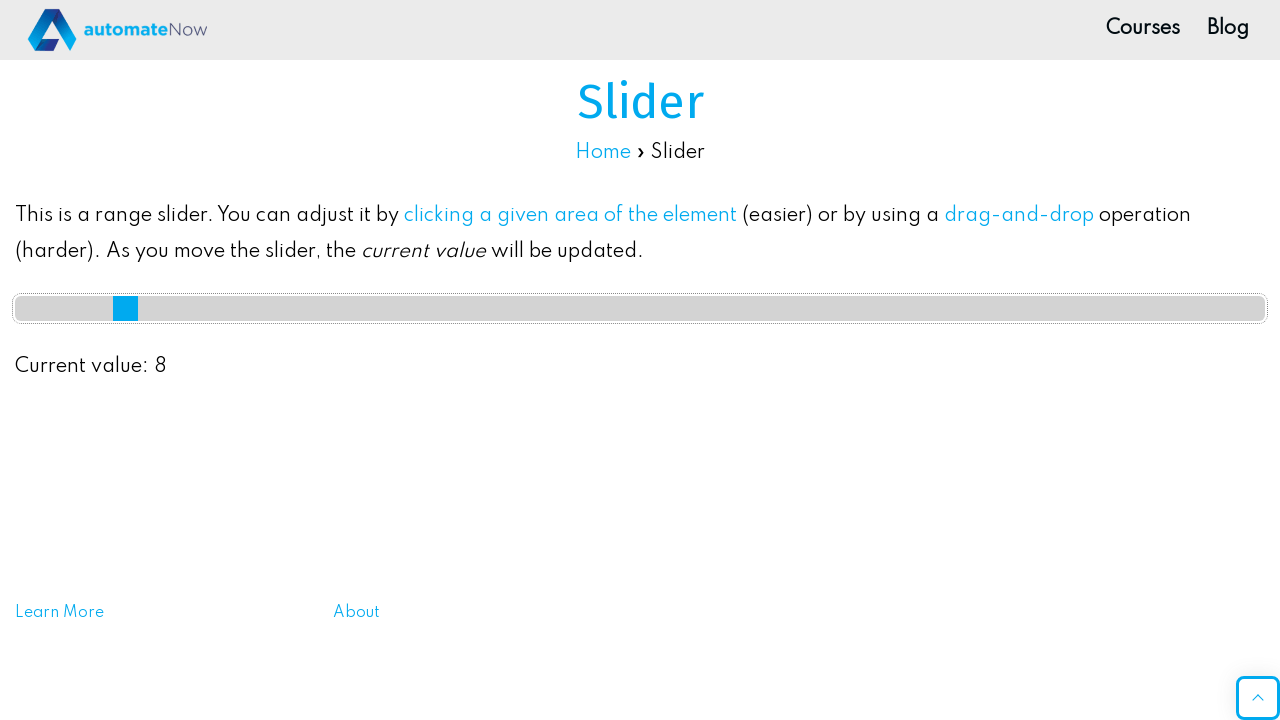